Tests that a readonly text input exists and clicks on it

Starting URL: https://www.selenium.dev/selenium/web/web-form.html

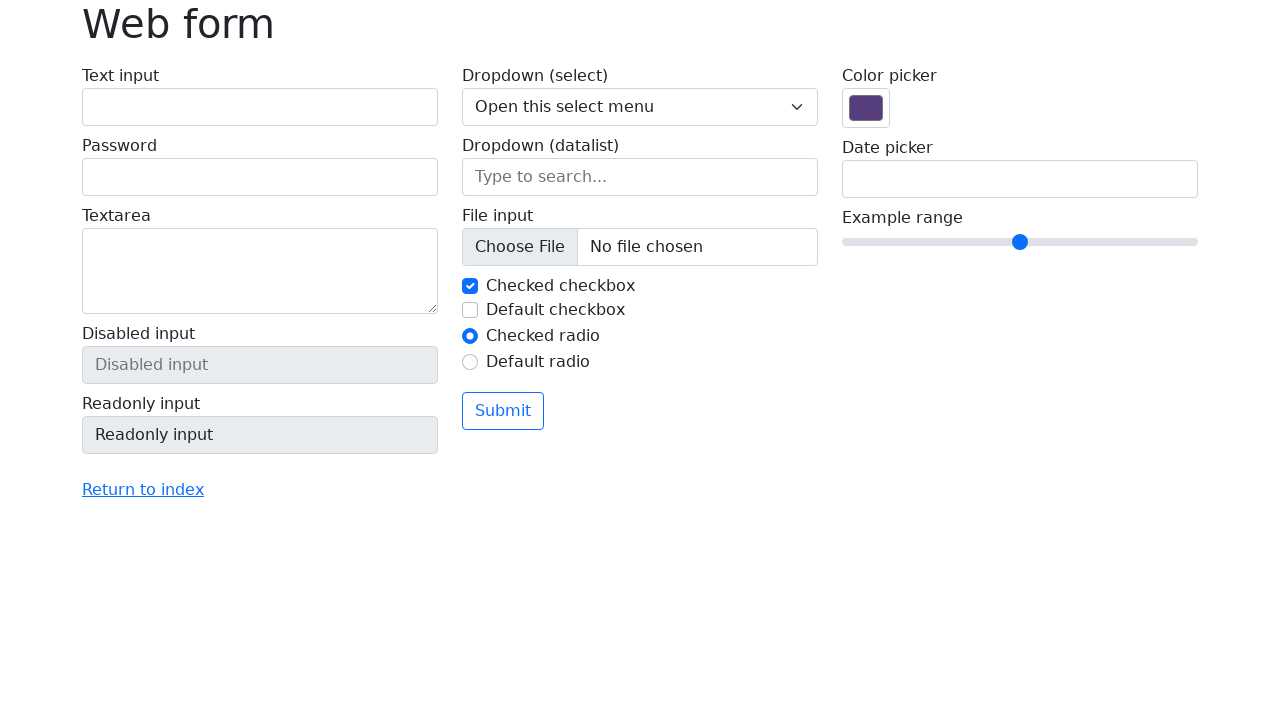

Navigated to Selenium web form test page
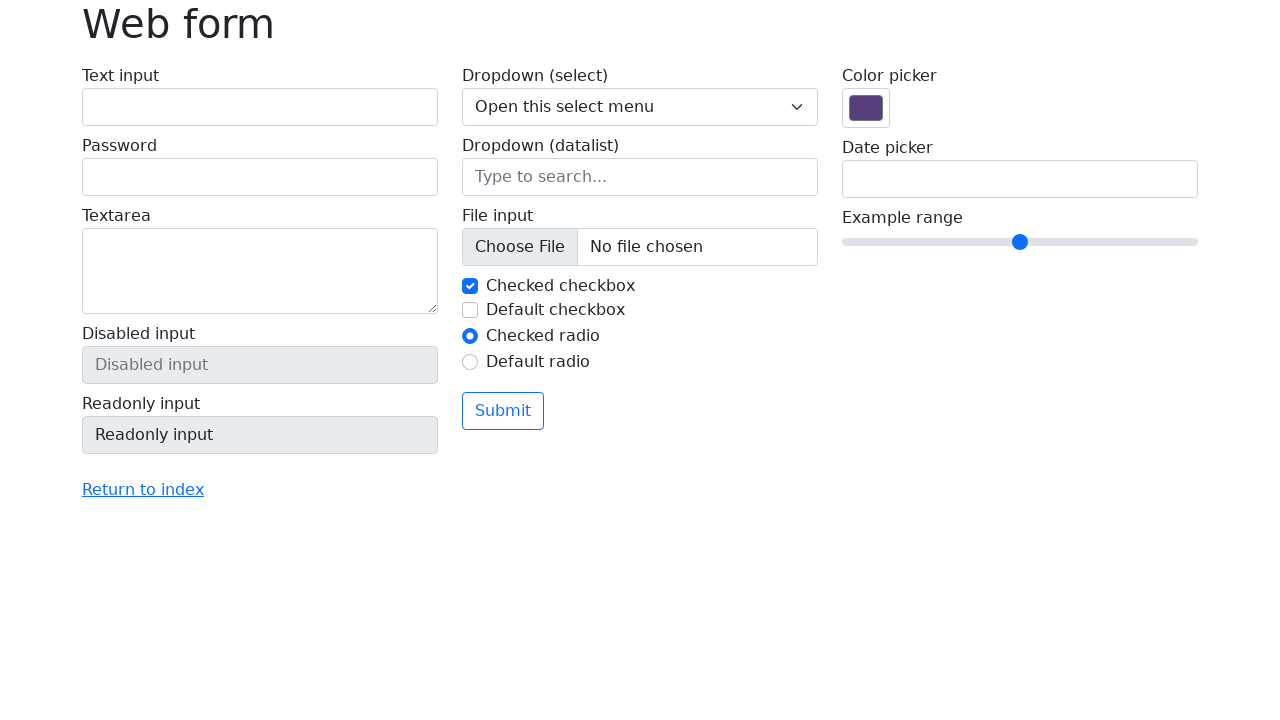

Clicked on the readonly text input field at (260, 435) on input[name='my-readonly']
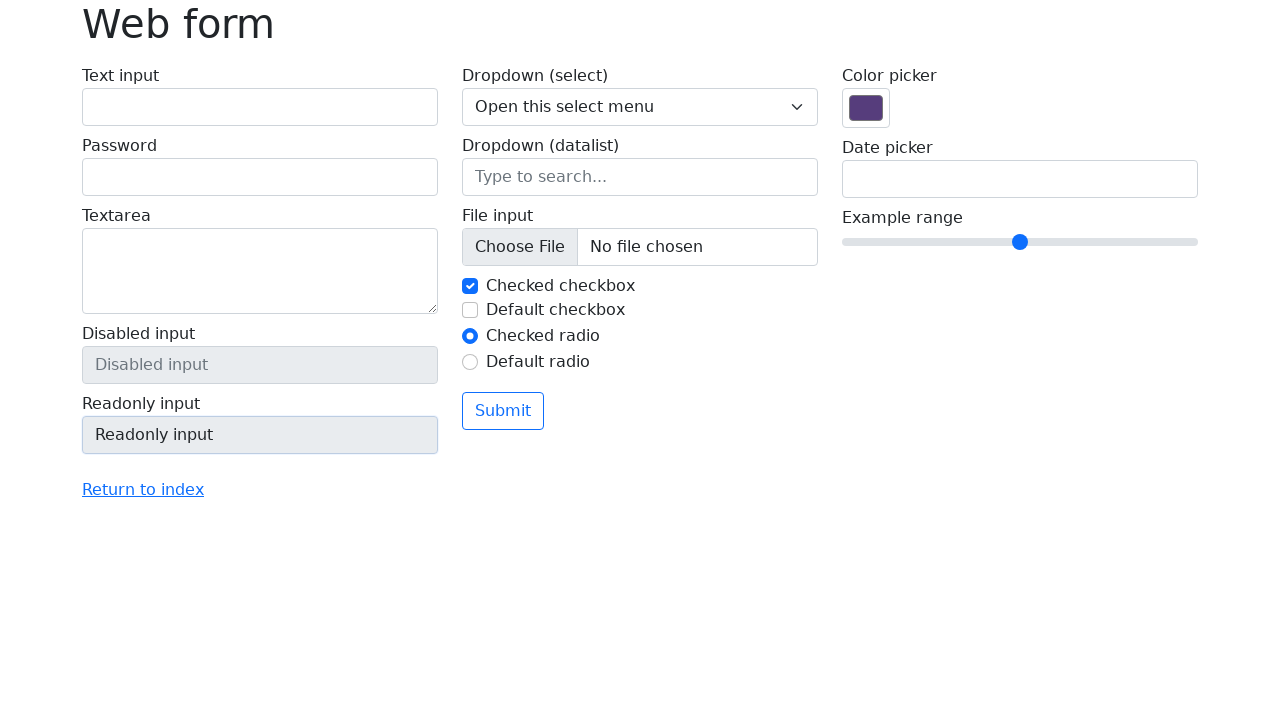

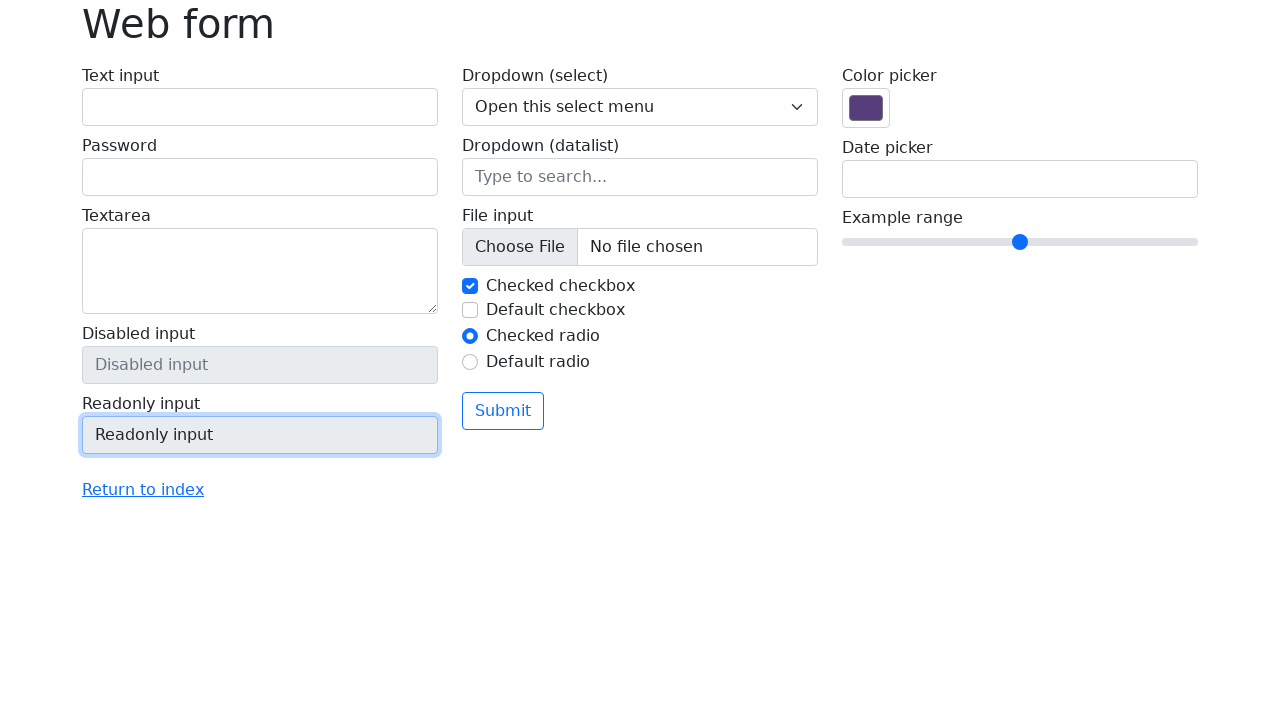